Tests the user registration form on ParaBank demo site by filling in all required fields (personal information, address, phone, SSN, and account credentials) and submitting the form.

Starting URL: https://parabank.parasoft.com/parabank/register.htm

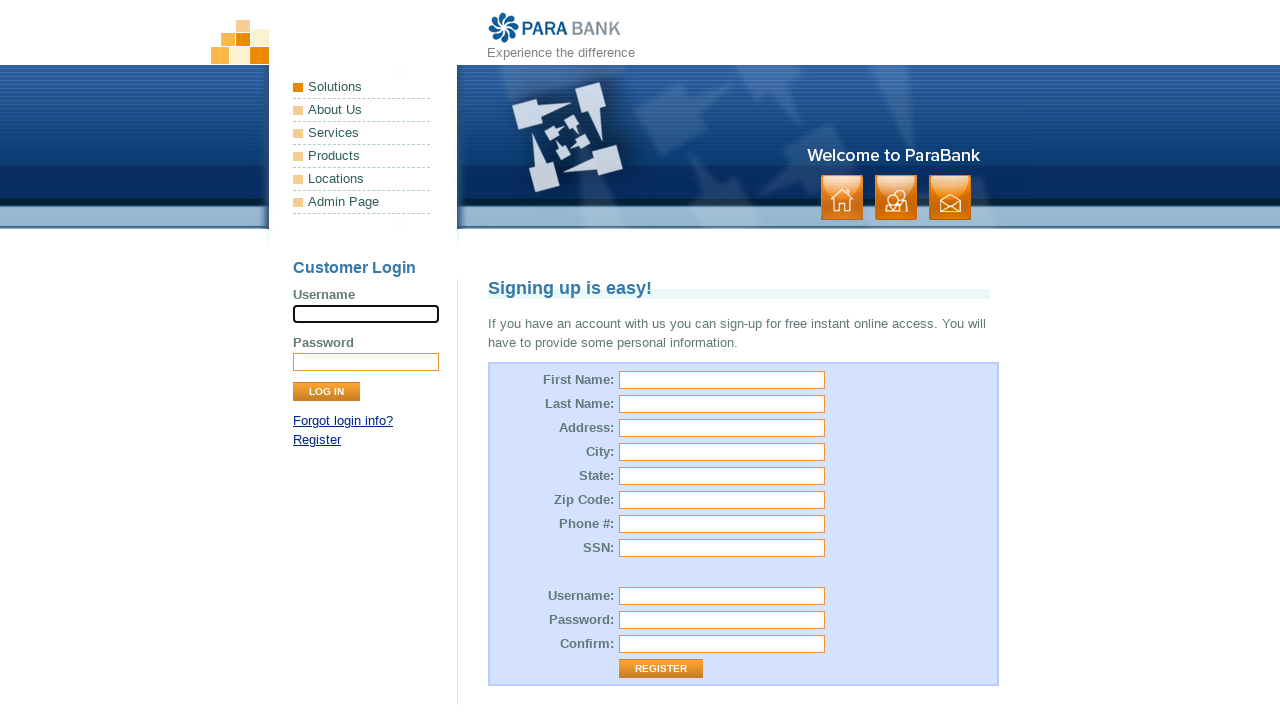

Filled first name field with 'Mollik' on input[name='customer.firstName']
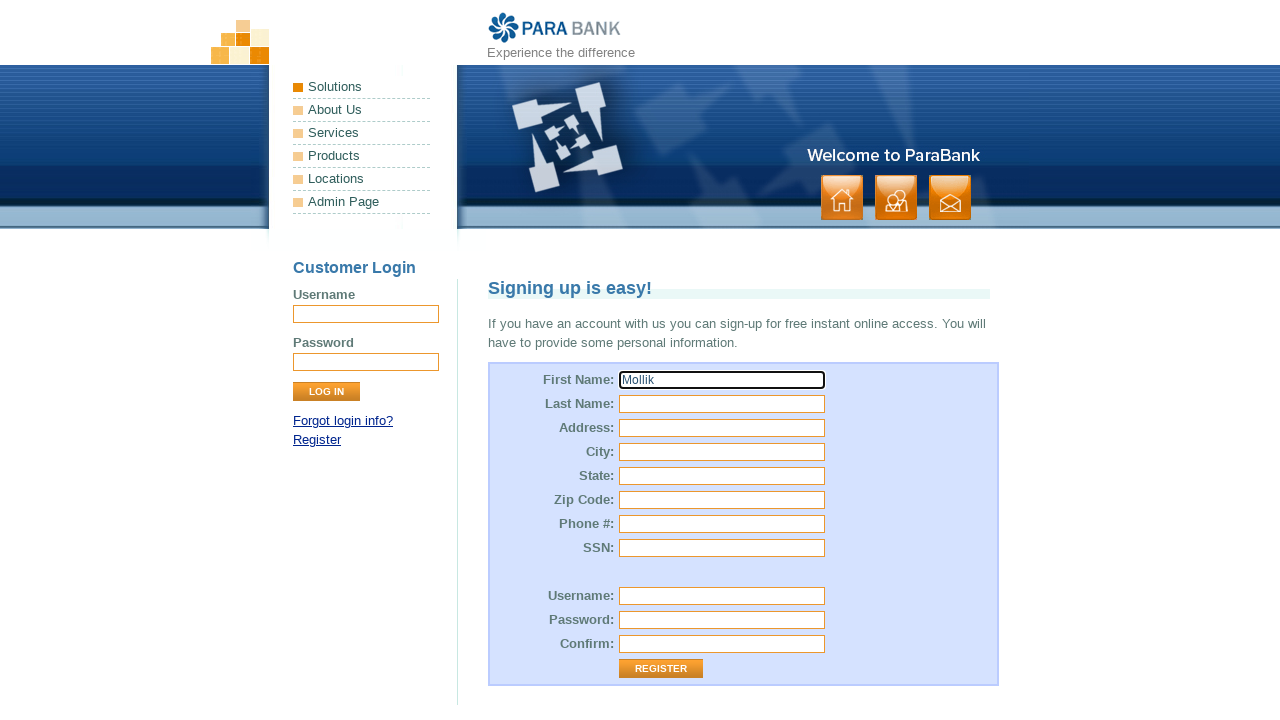

Filled last name field with 'Miah' on #customer\.lastName
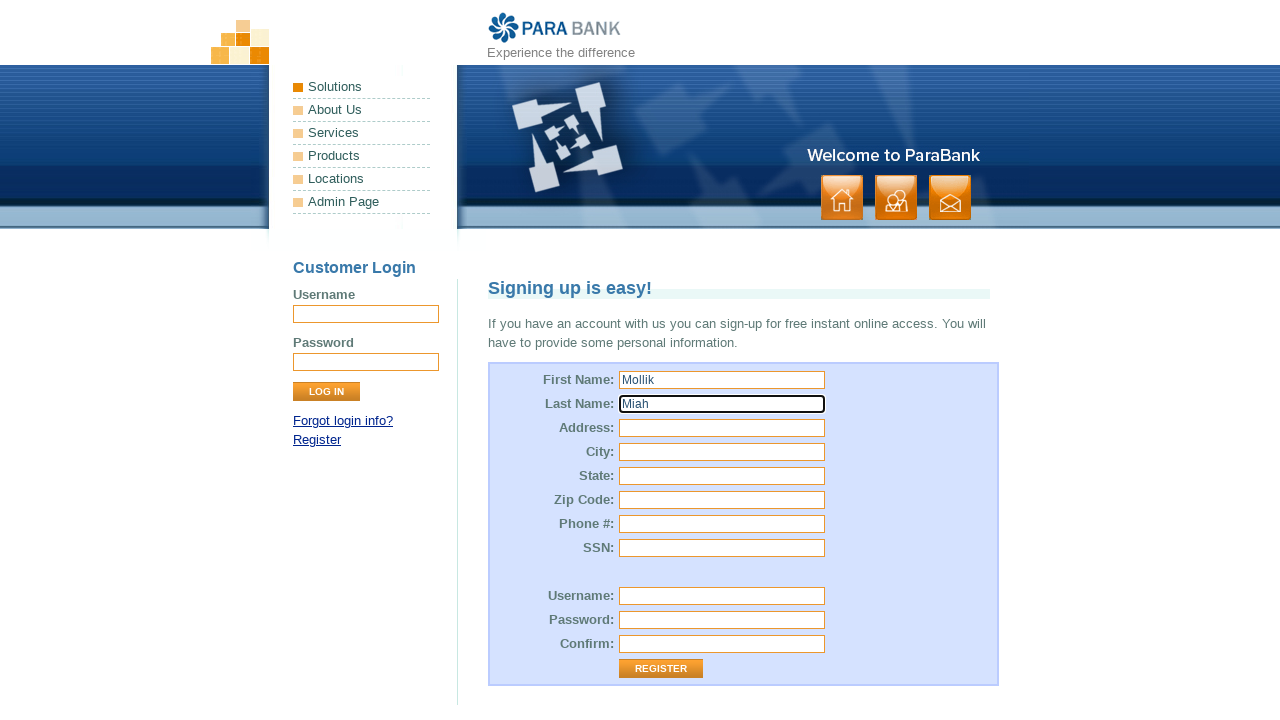

Filled street address field with '124 Landon st' on #customer\.address\.street
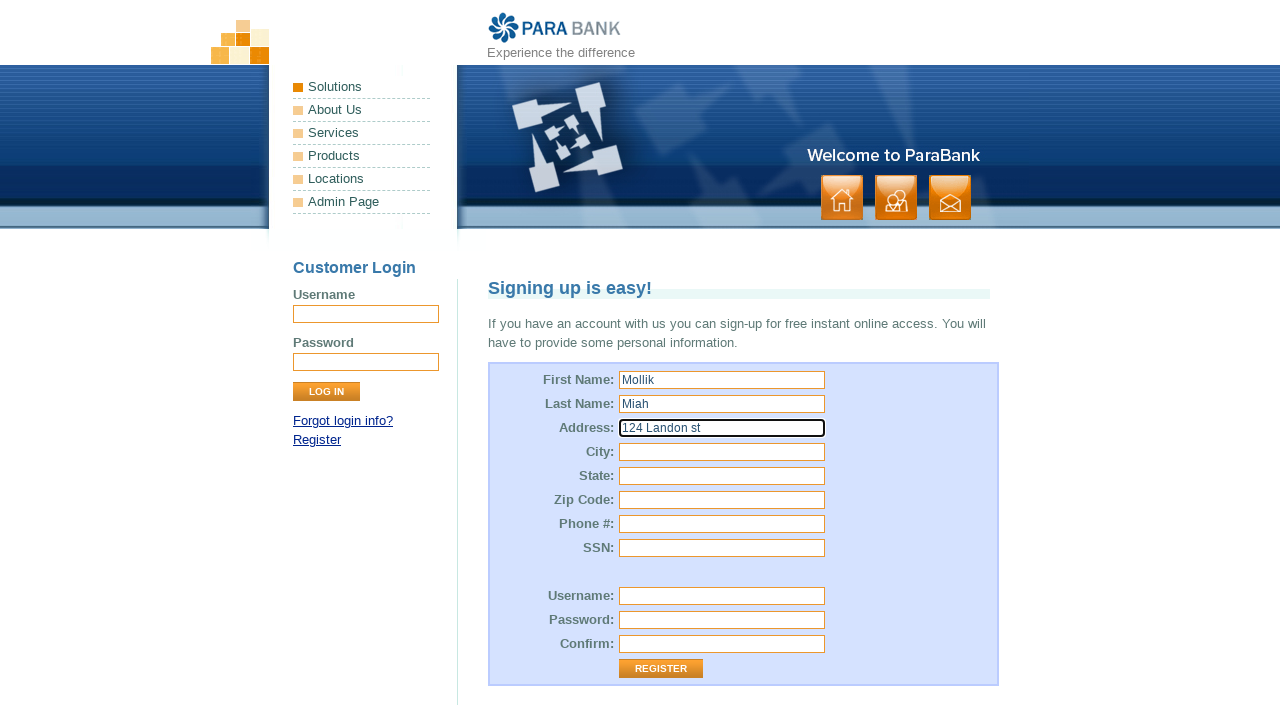

Filled city field with 'Buffalo' on #customer\.address\.city
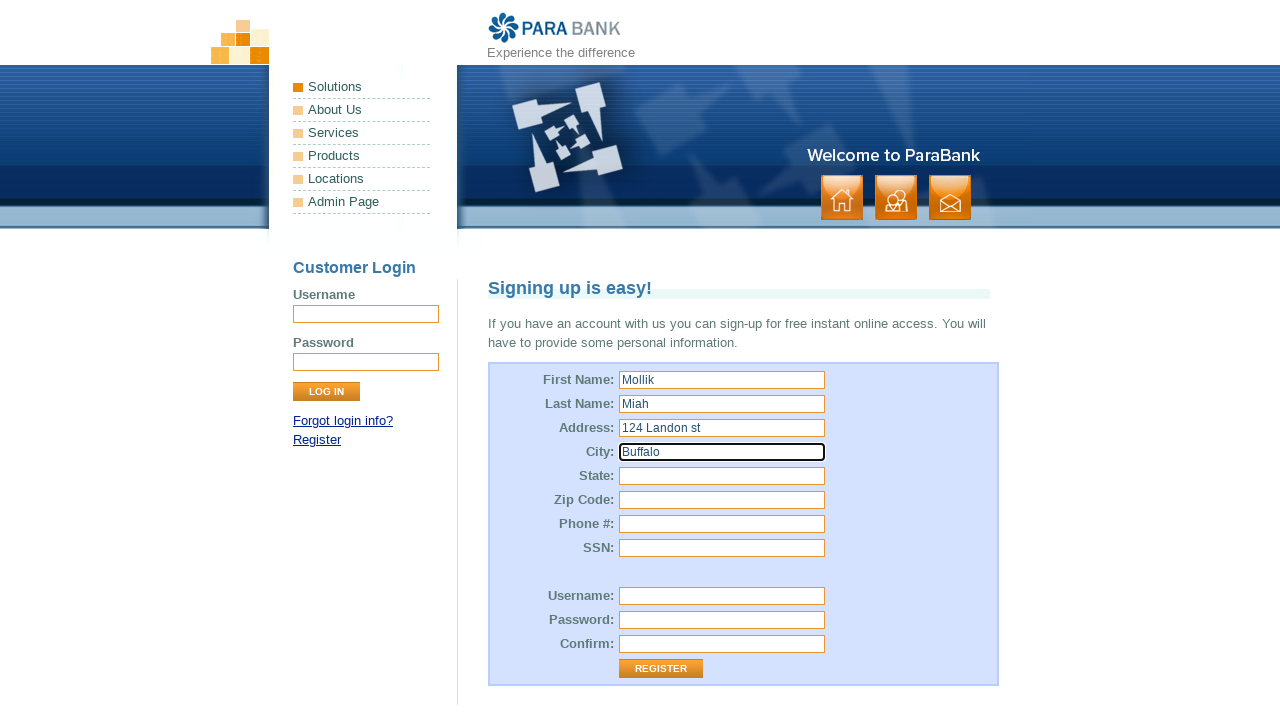

Filled state field with 'NY' on #customer\.address\.state
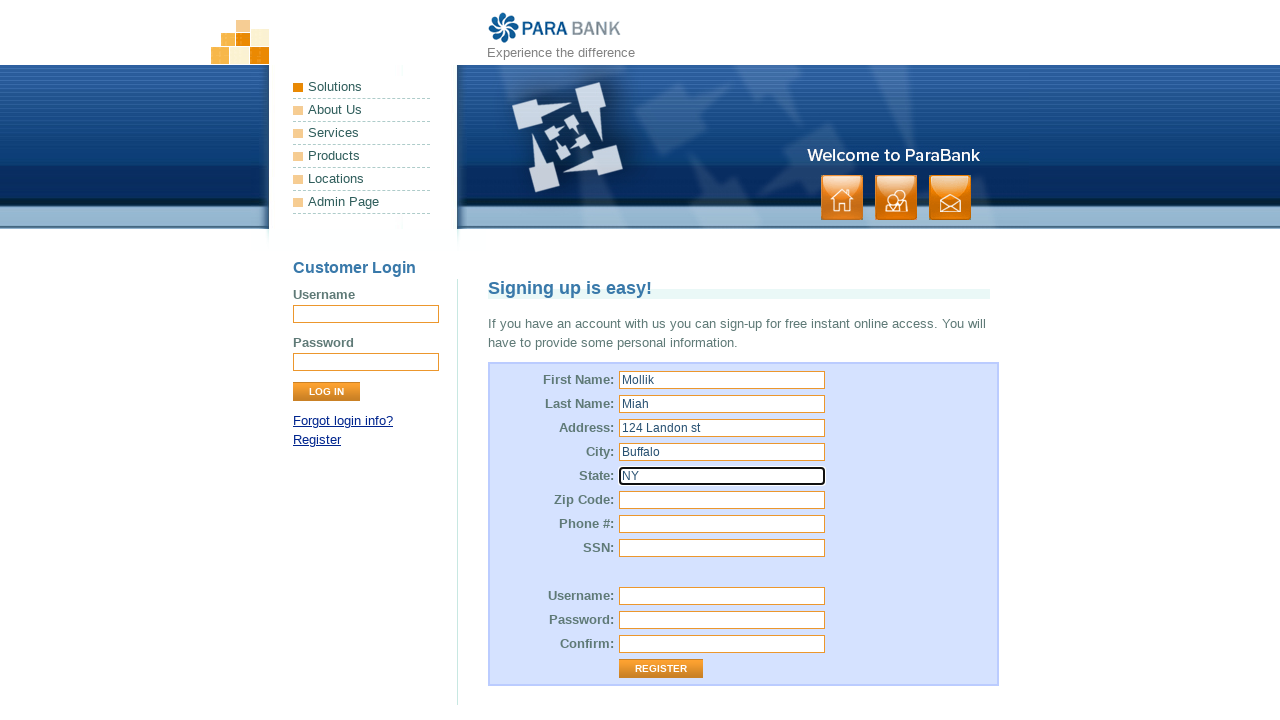

Filled zip code field with '14208' on #customer\.address\.zipCode
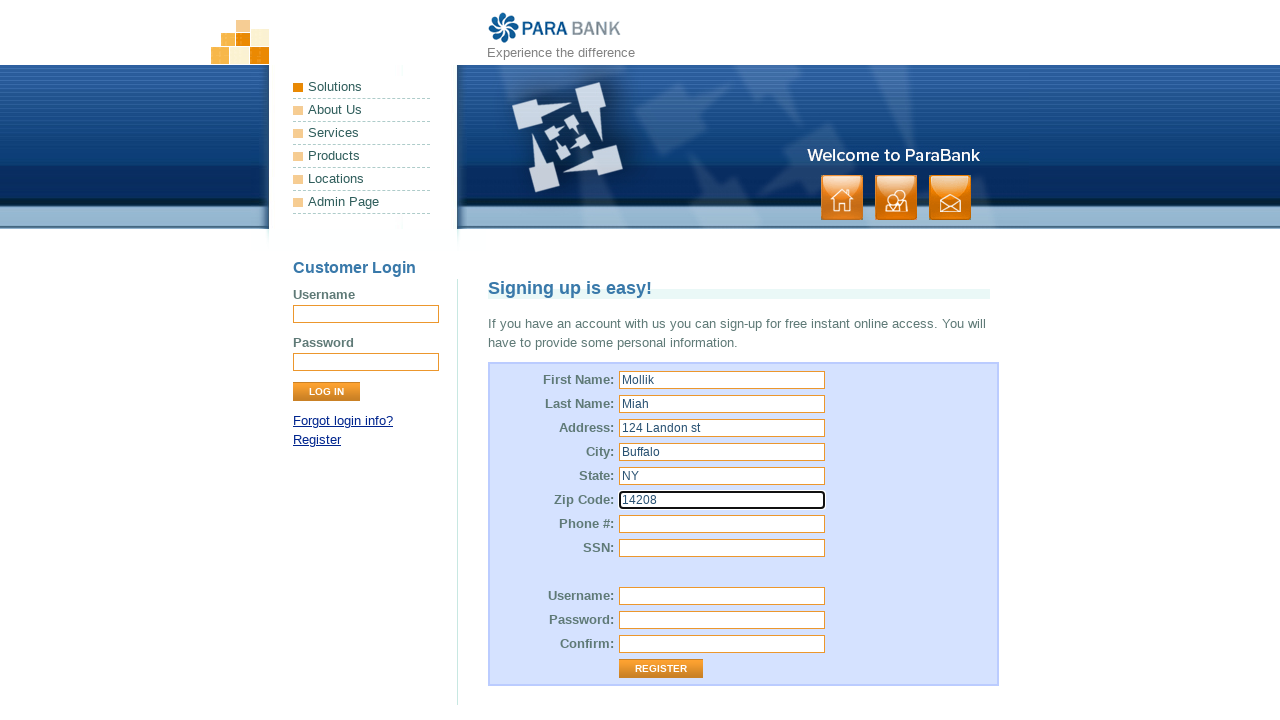

Filled phone number field with '1234567' on #customer\.phoneNumber
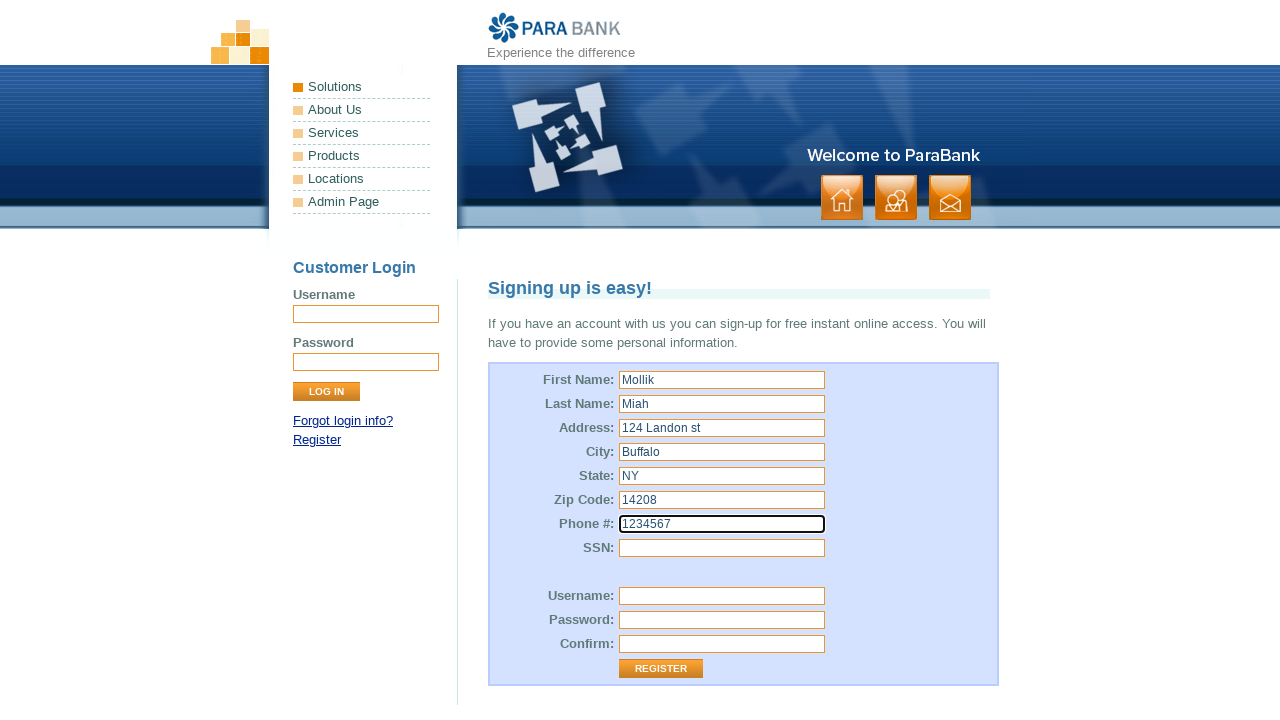

Filled SSN field with '123456789' on input[name='customer.ssn']
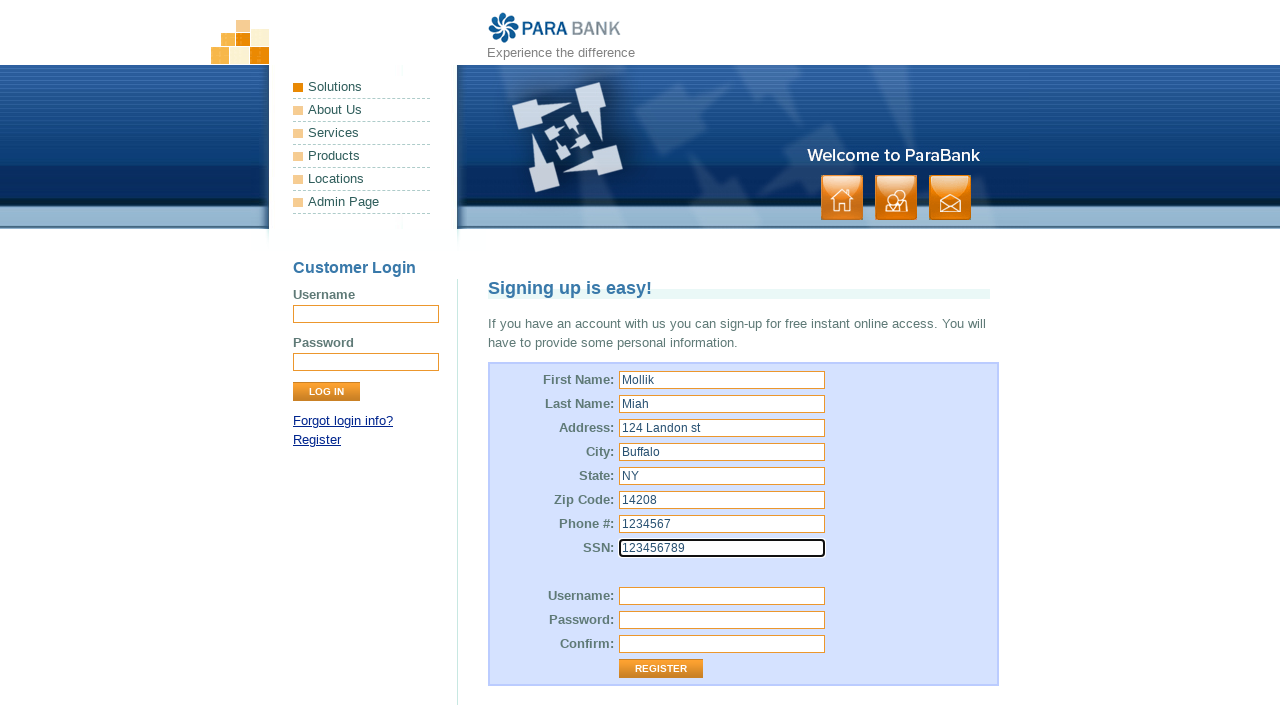

Filled username field with 'TestUser7842' on input[name='customer.username']
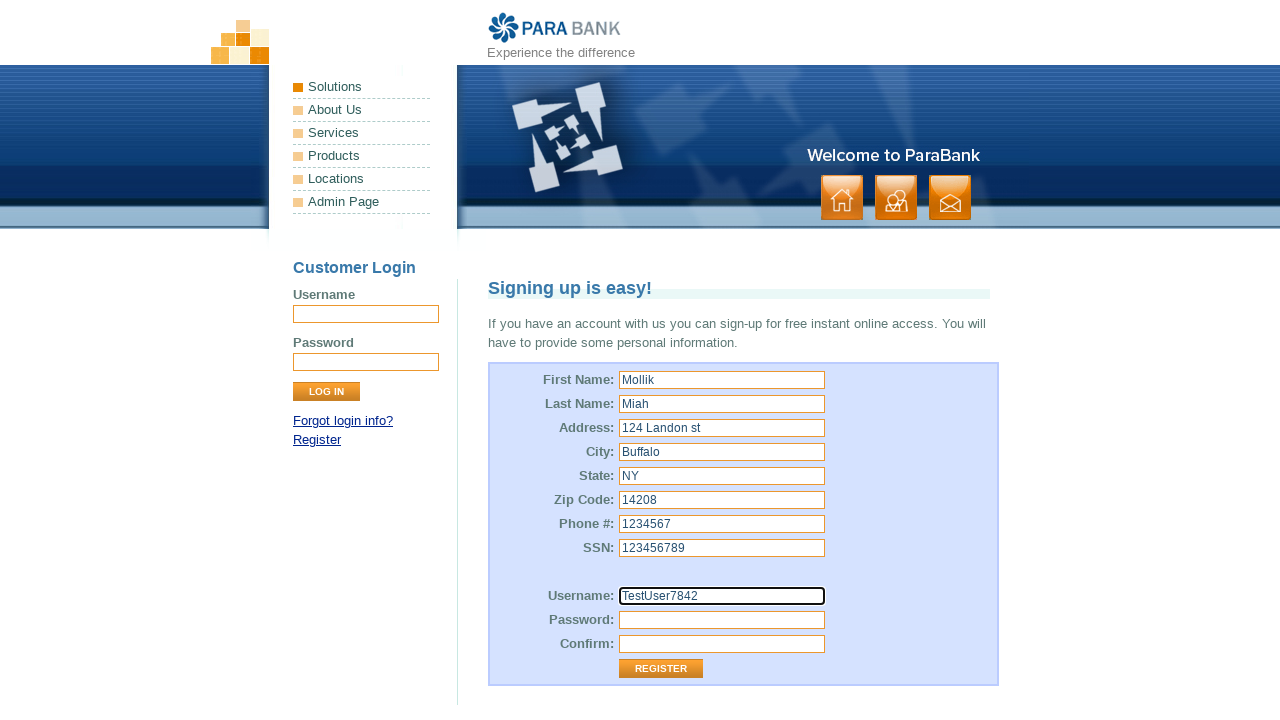

Filled password field with 'abc123' on #customer\.password
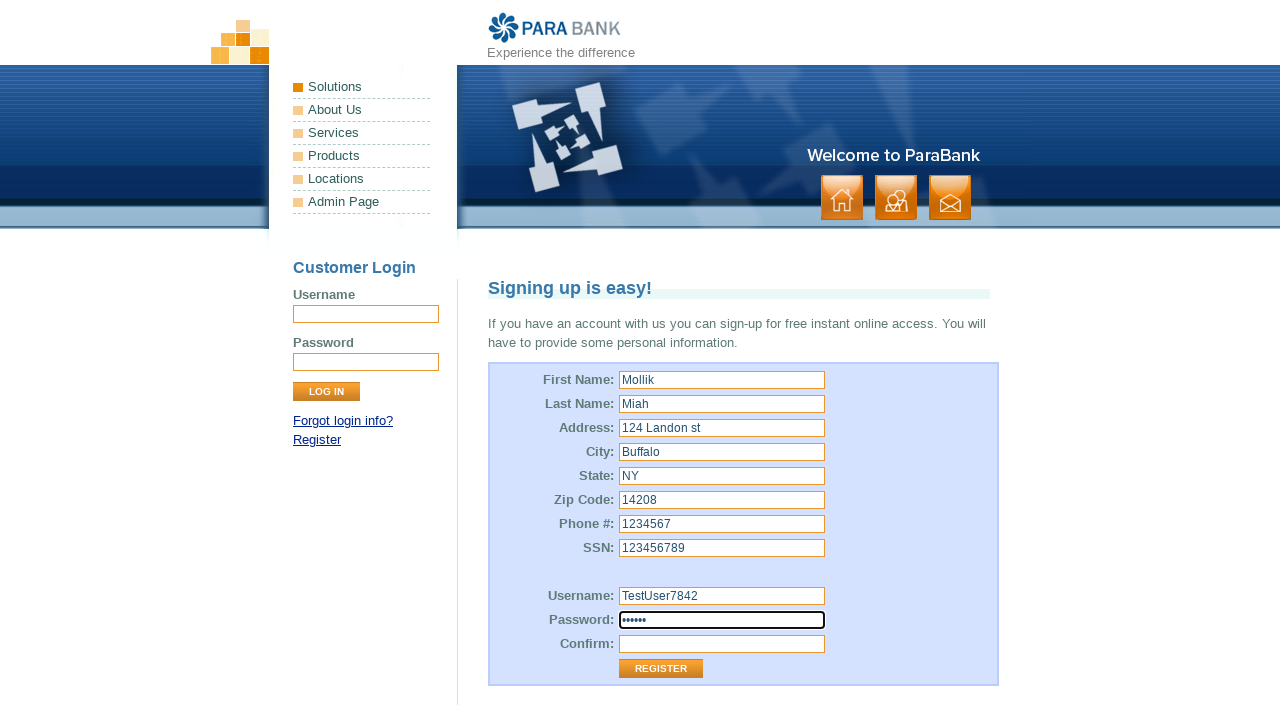

Filled repeated password field with 'abc123' on #repeatedPassword
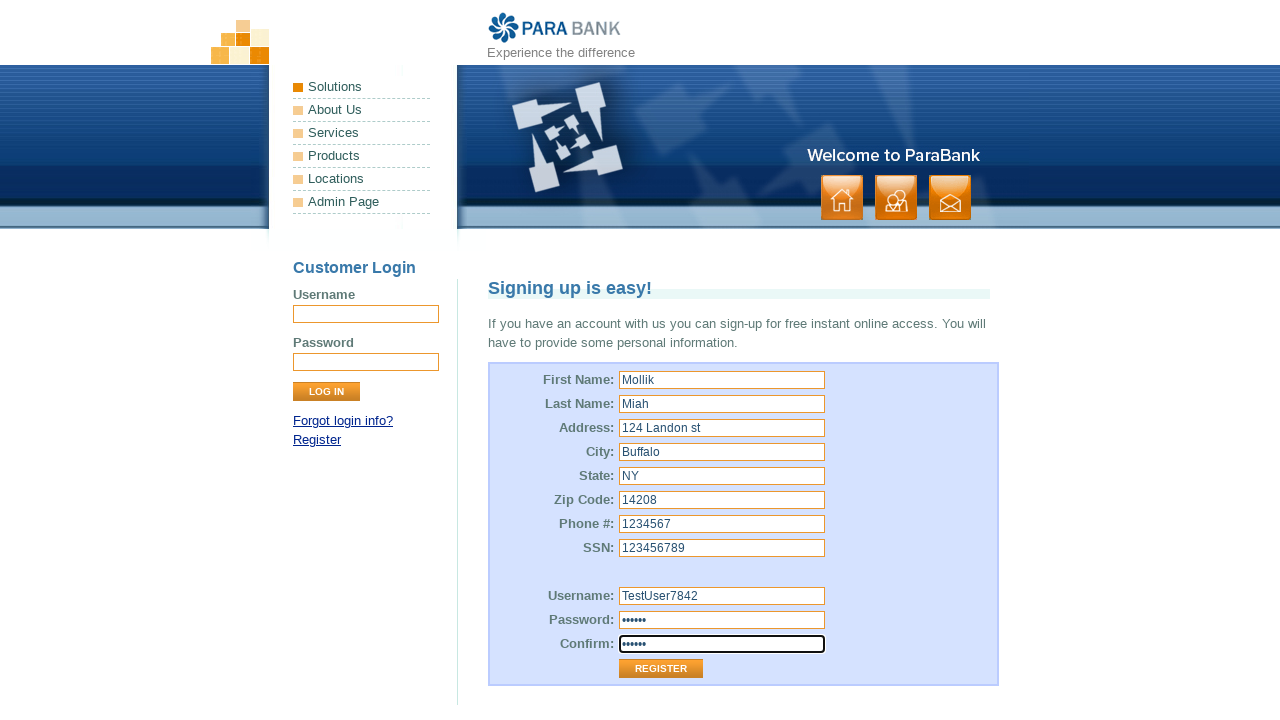

Clicked register button to submit the form at (896, 198) on .button
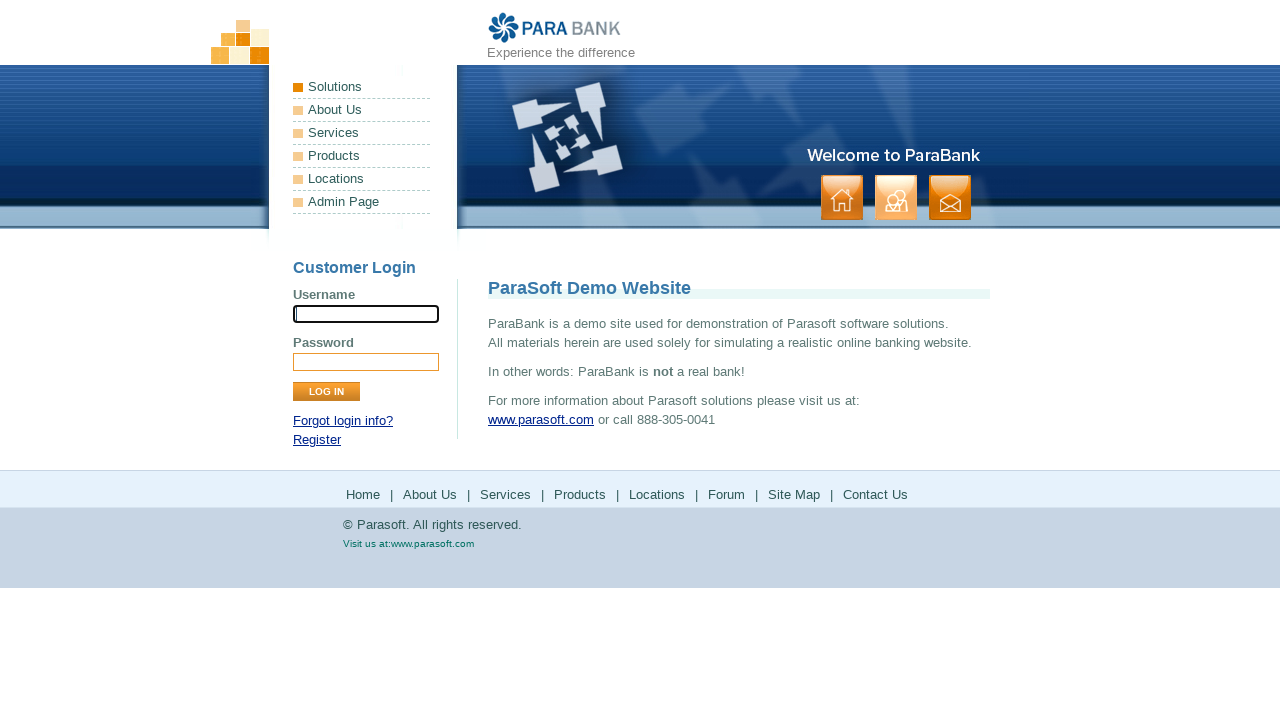

Registration completed and page loaded
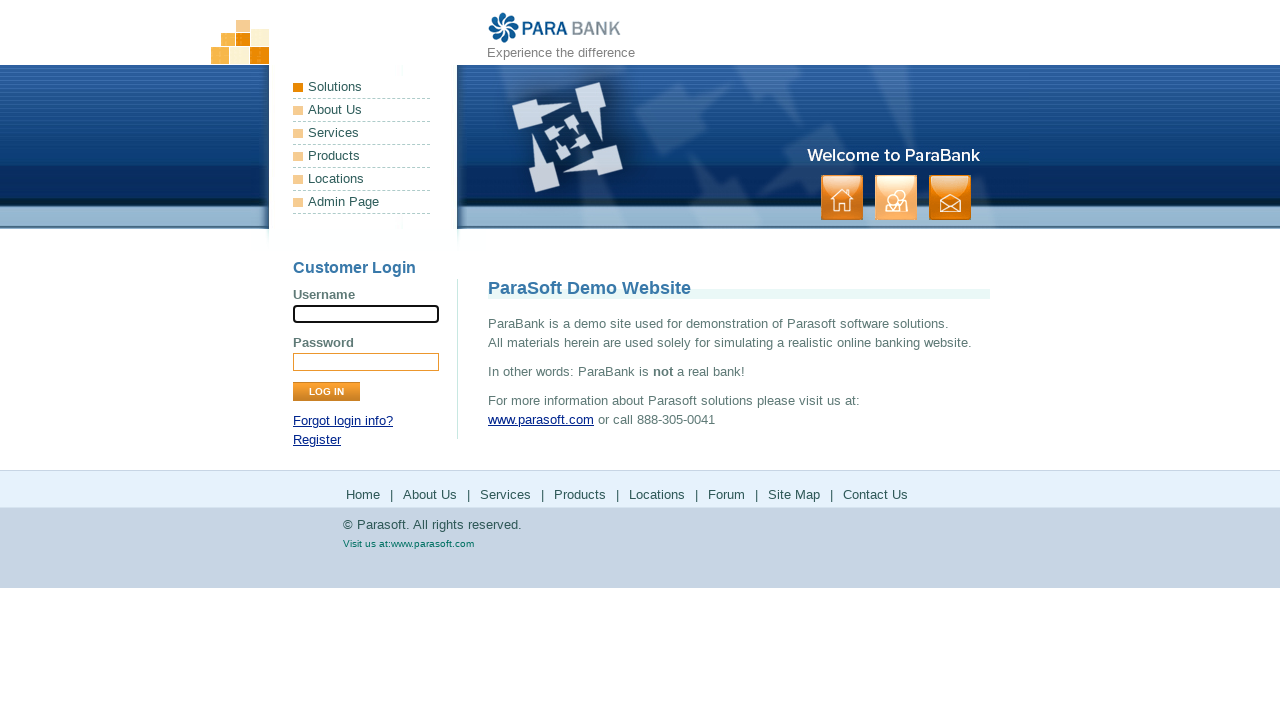

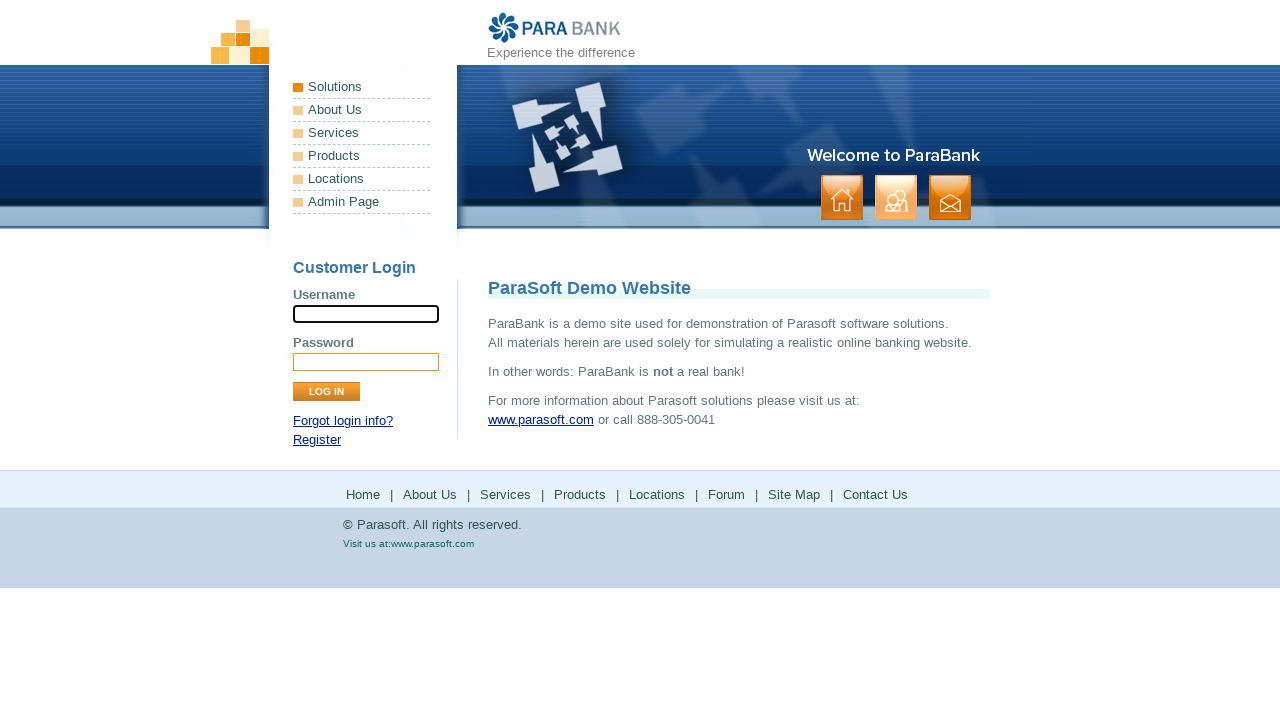